Navigates to the Heroku test application homepage and clicks on a link containing "Auth" in its text to navigate to the authentication demo page

Starting URL: https://the-internet.herokuapp.com/

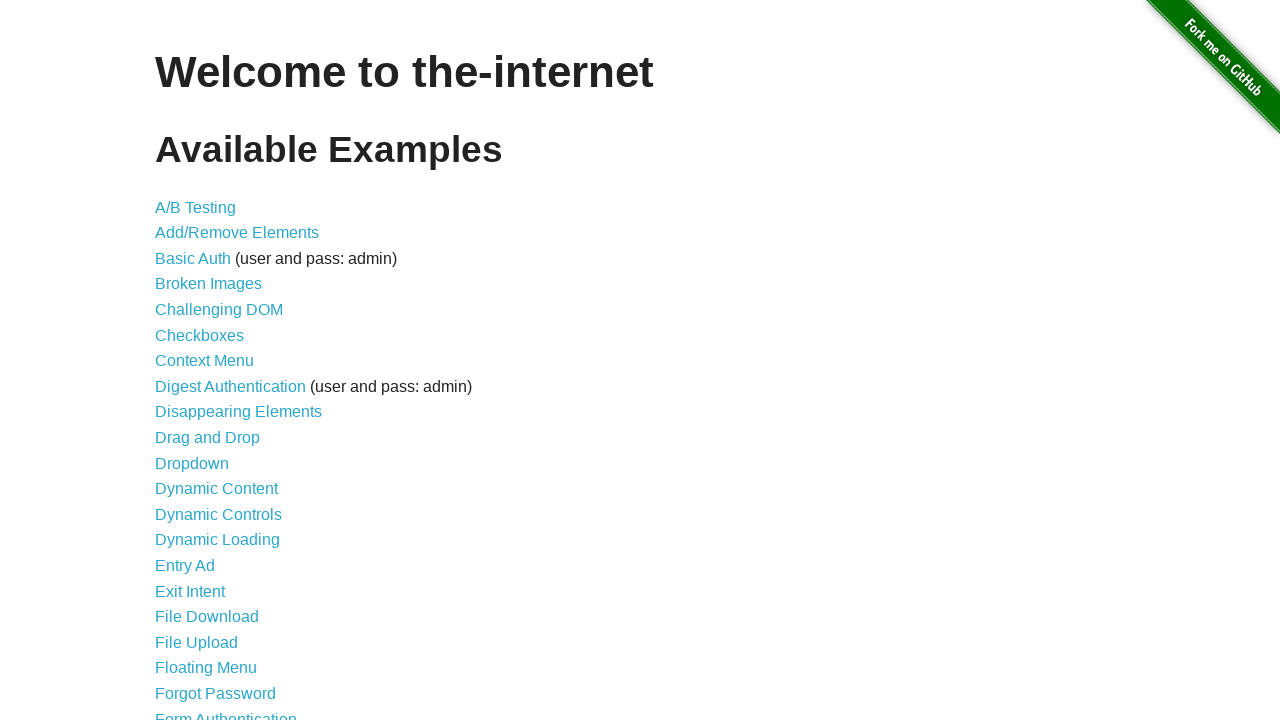

Navigated to Heroku test application homepage
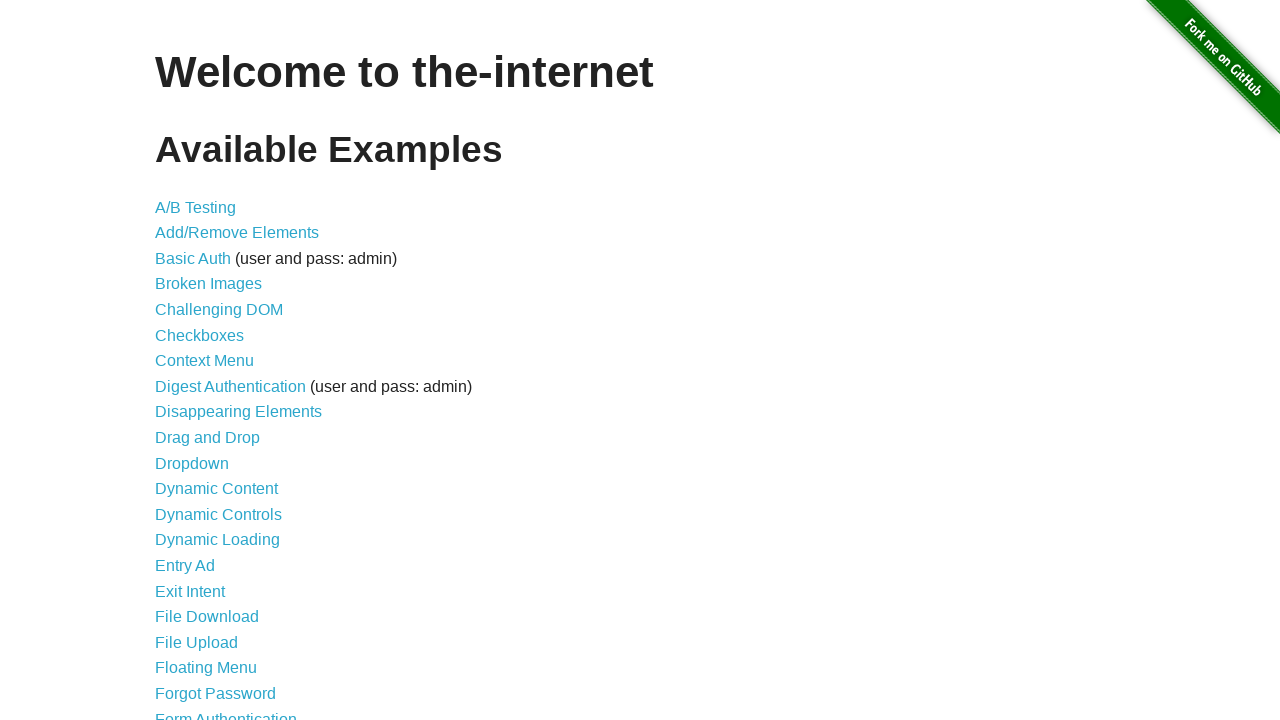

Clicked on link containing 'Auth' text at (193, 258) on a:has-text('Auth')
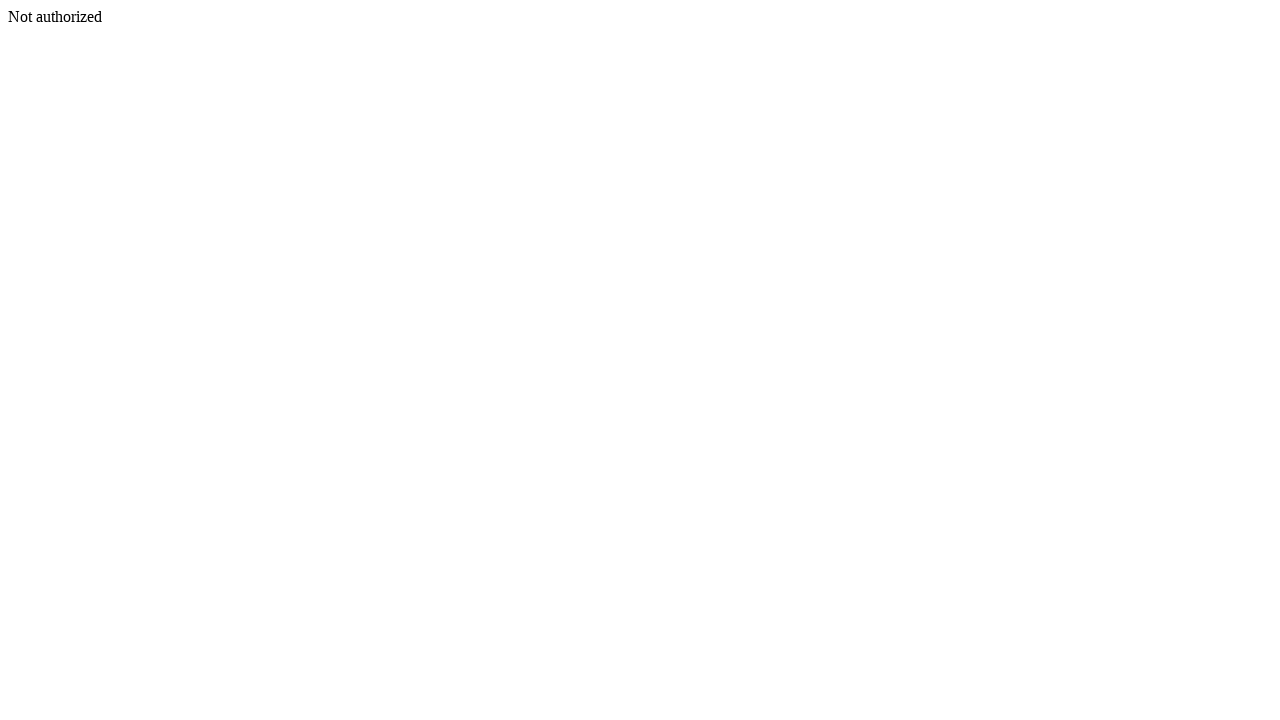

Waited for authentication demo page to load
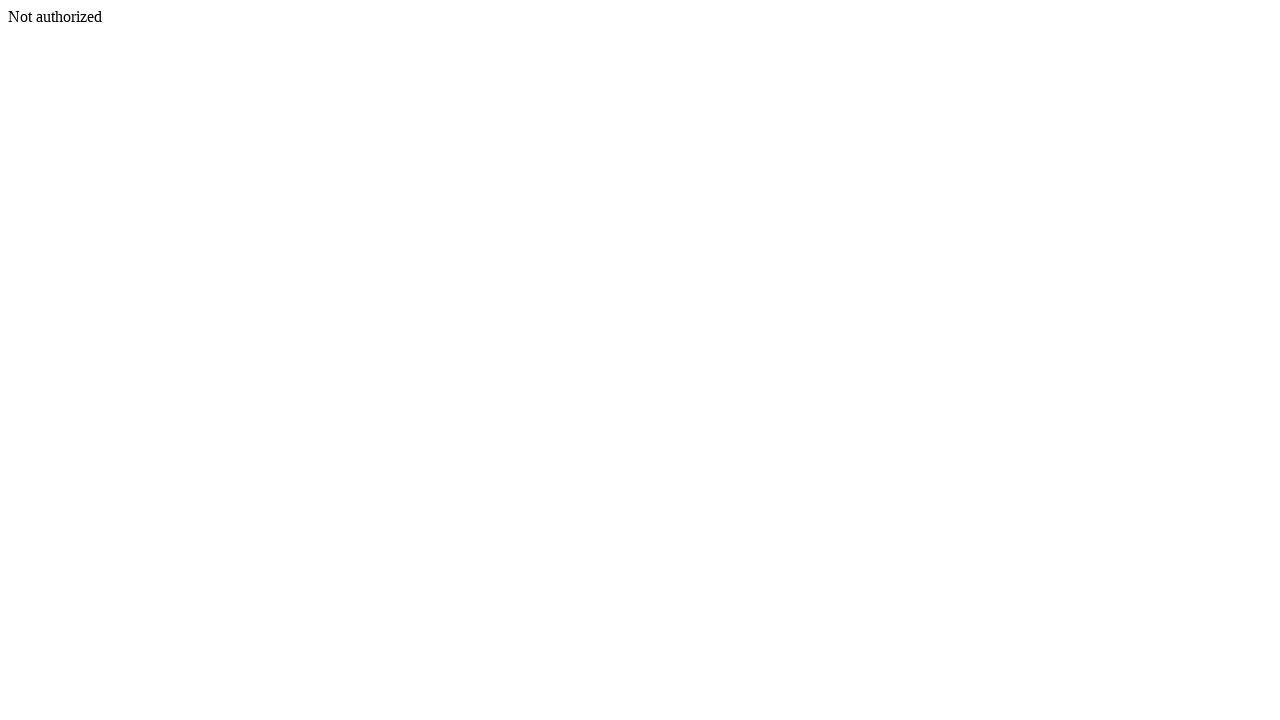

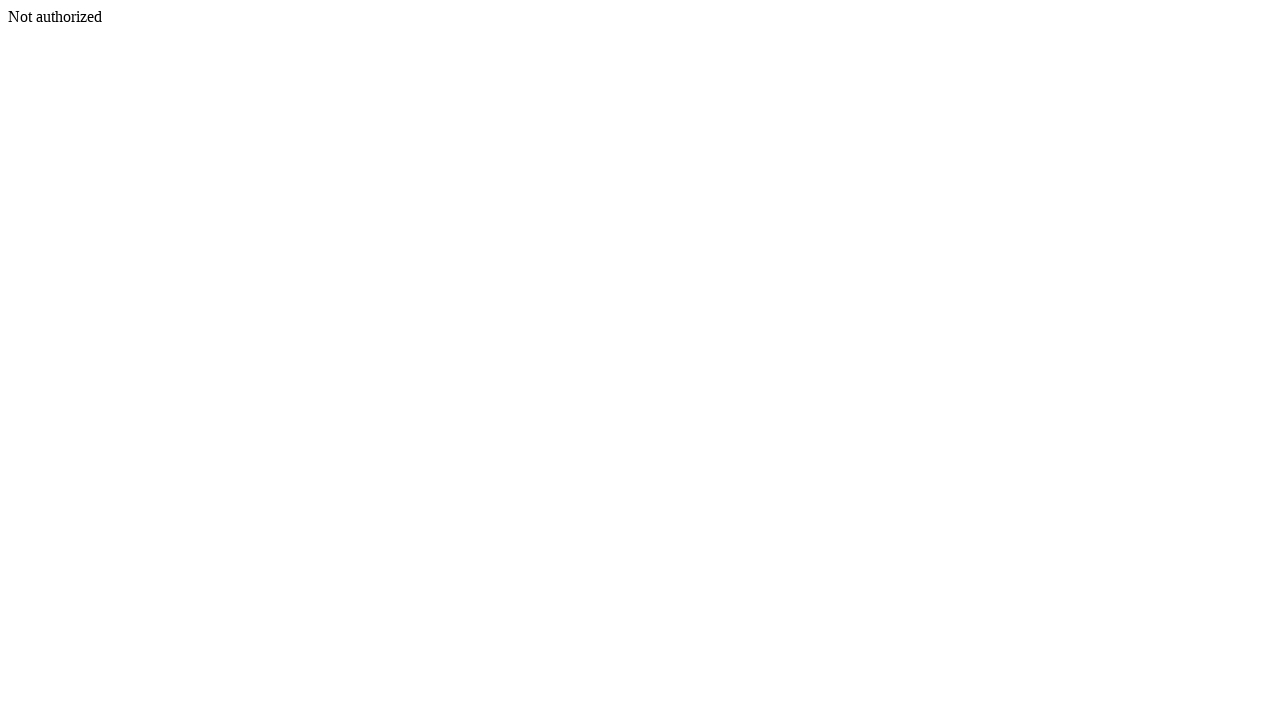